Tests that clicking the Due column header twice sorts the table values in descending order by verifying the due amounts are ordered from highest to lowest

Starting URL: http://the-internet.herokuapp.com/tables

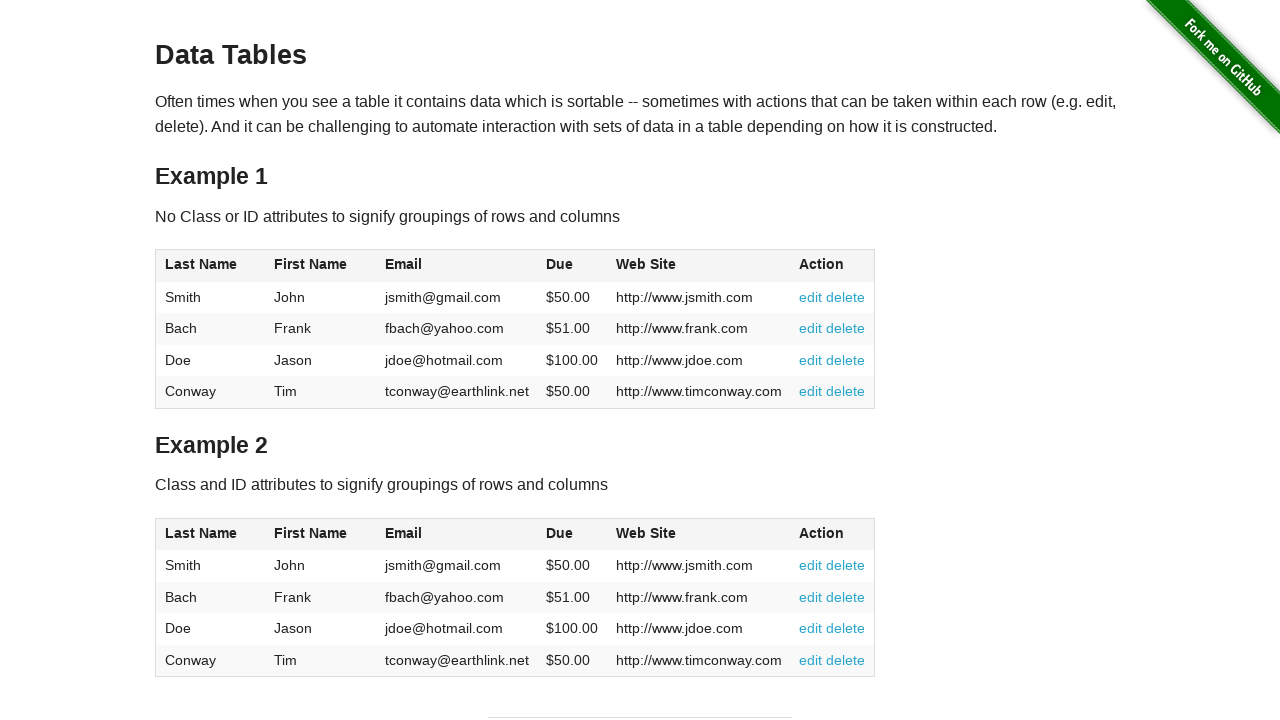

Clicked Due column header first time to sort ascending at (572, 266) on #table1 thead tr th:nth-of-type(4)
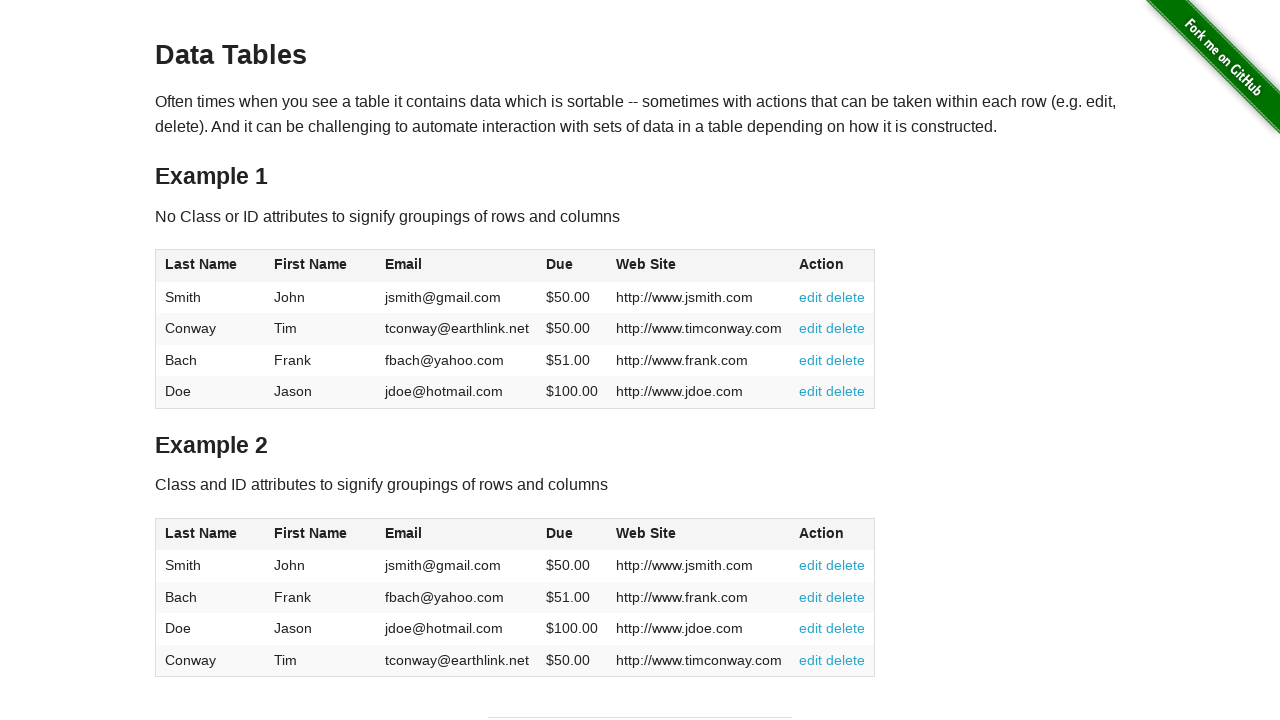

Clicked Due column header second time to sort descending at (572, 266) on #table1 thead tr th:nth-of-type(4)
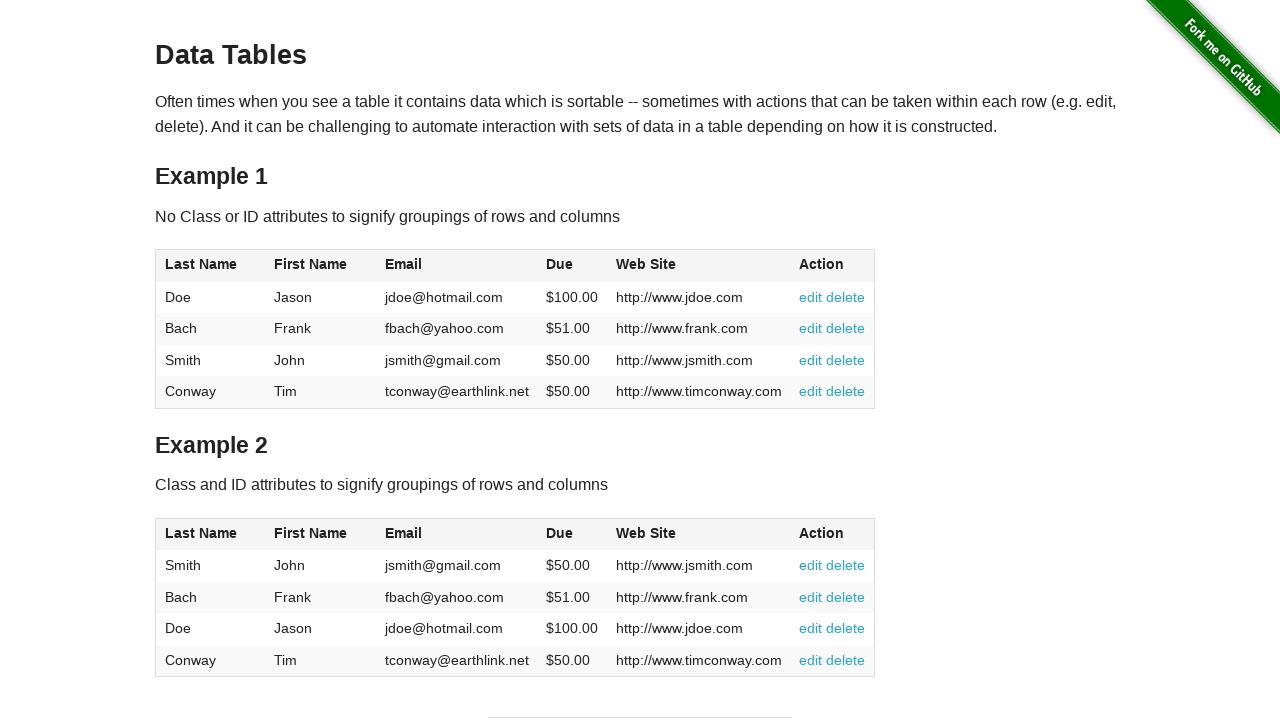

Verified table is sorted by Due column in descending order
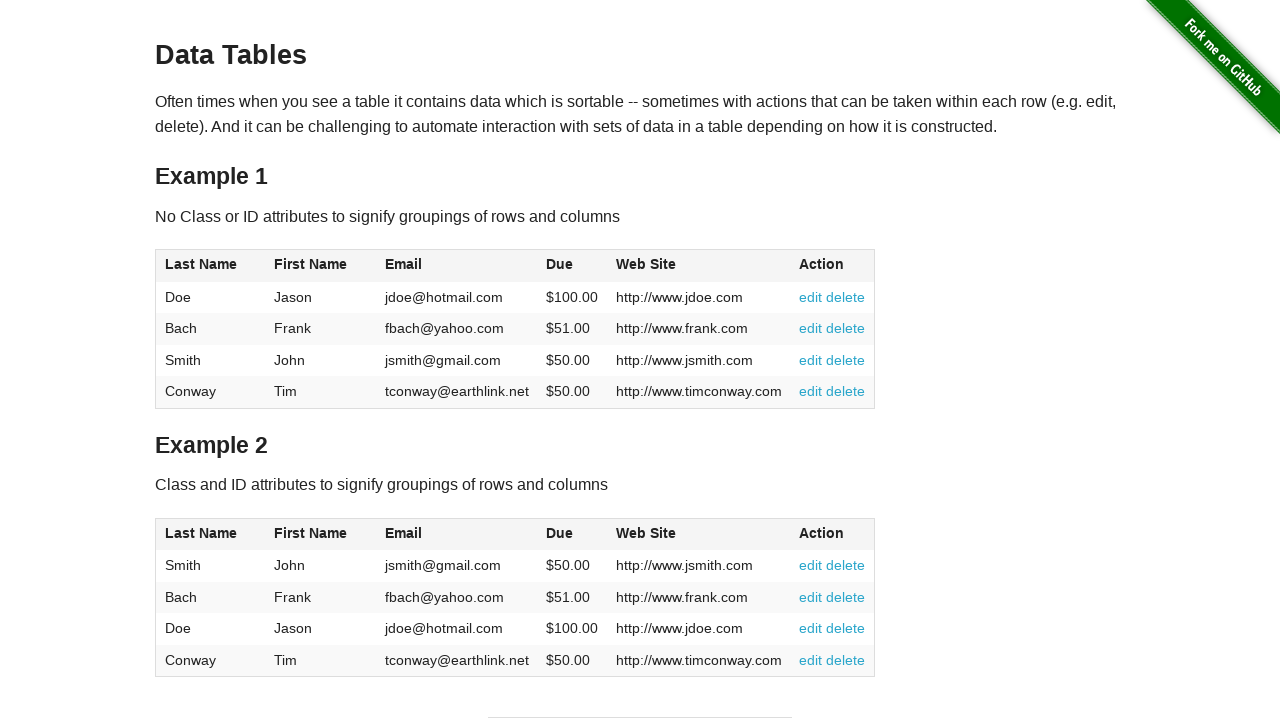

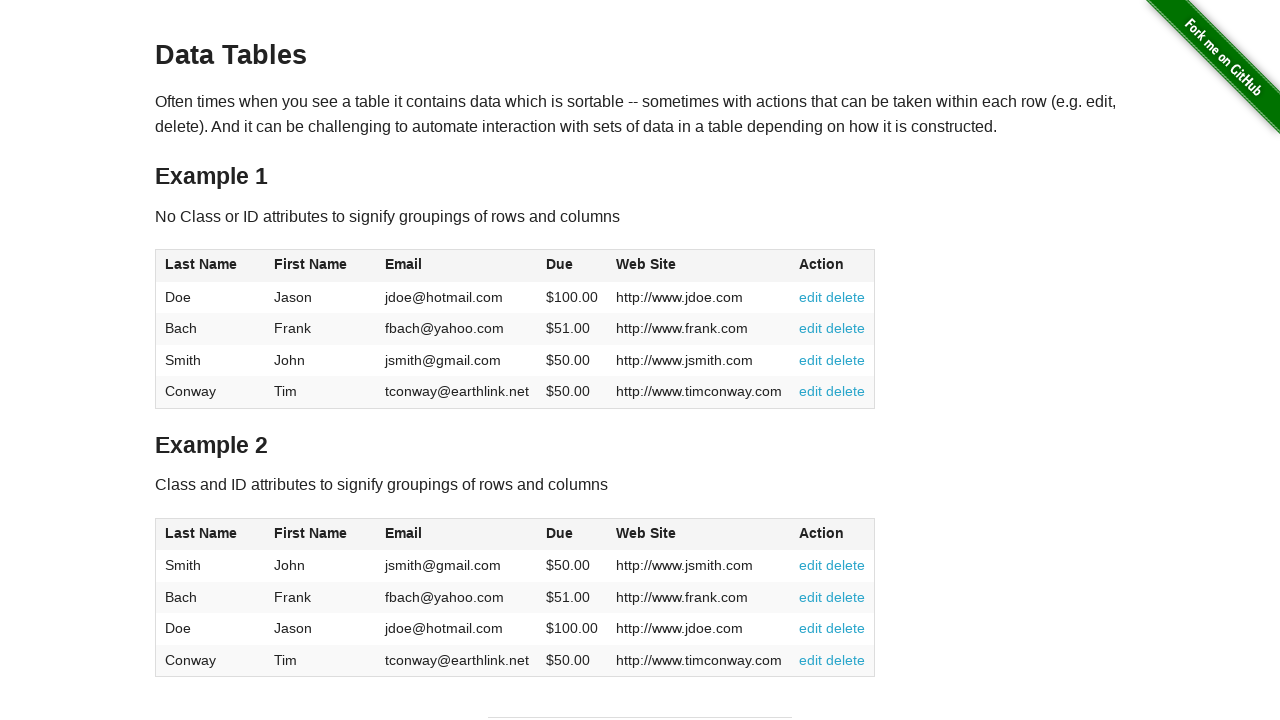